Tests browser window handling by clicking a link that opens a new window, then switching between the original and new windows to verify their titles.

Starting URL: http://the-internet.herokuapp.com/windows

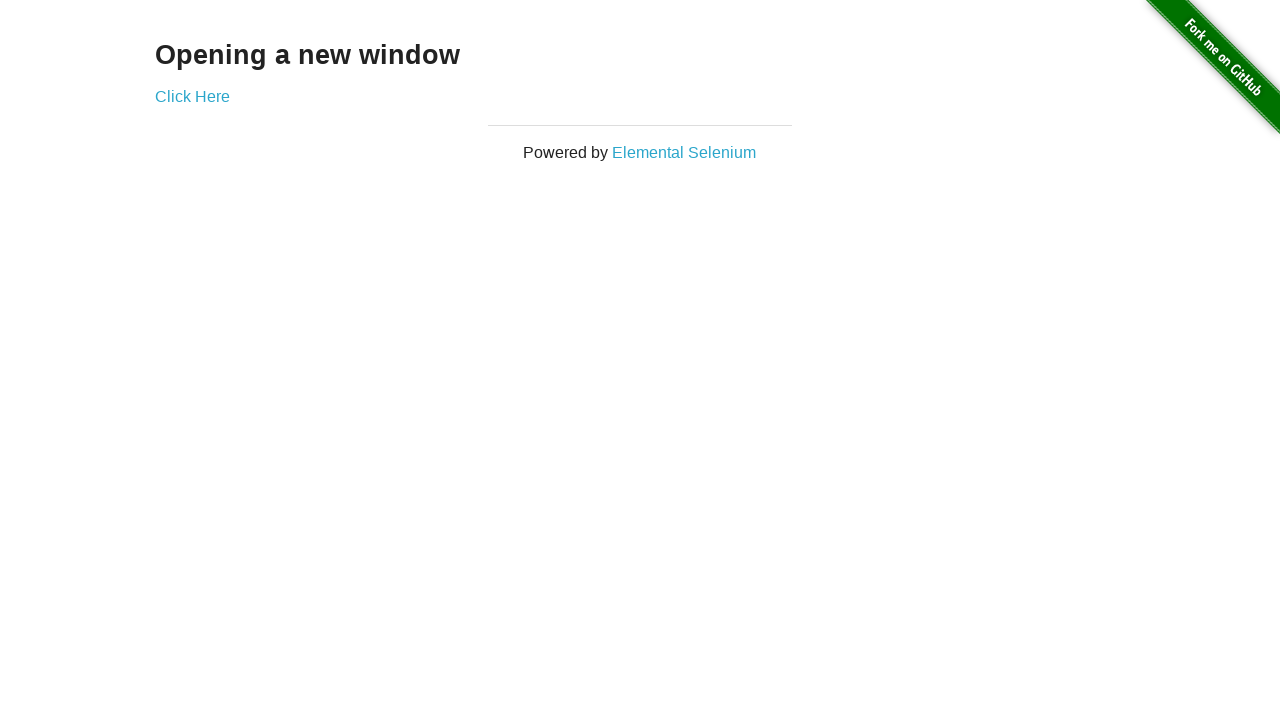

Clicked link to open a new window at (192, 96) on .example a
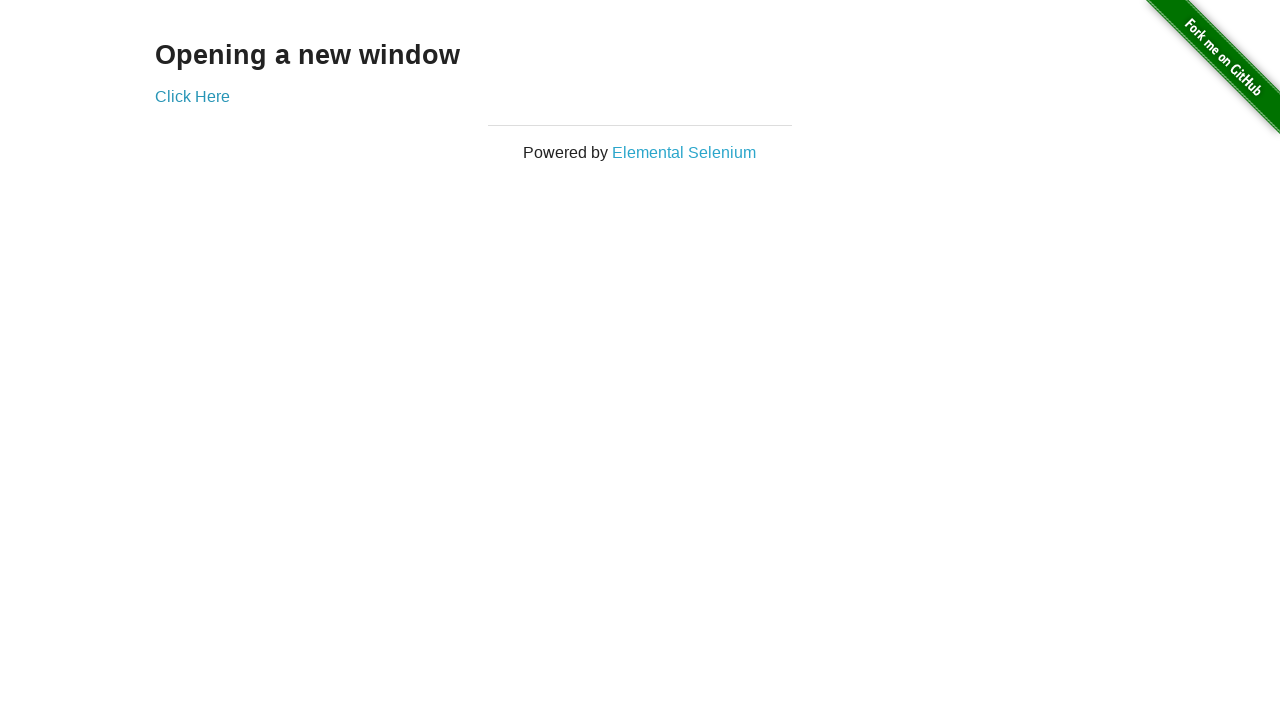

Captured the newly opened window reference
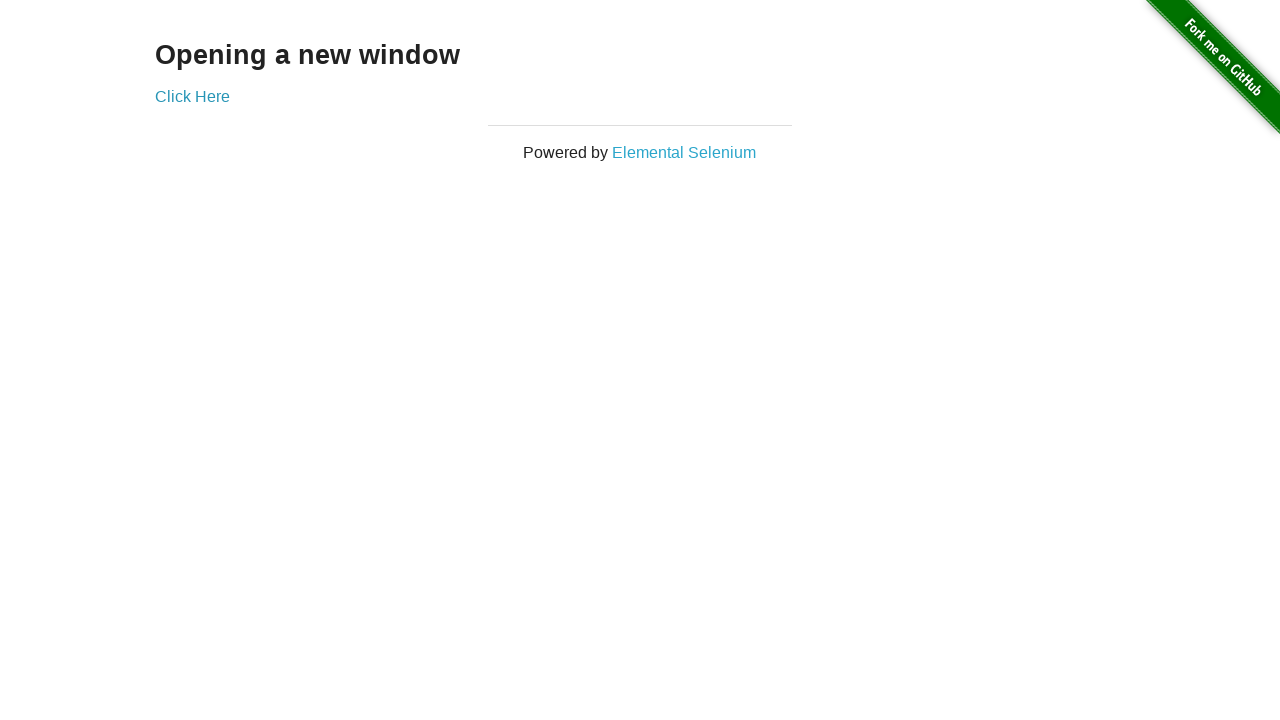

New window finished loading
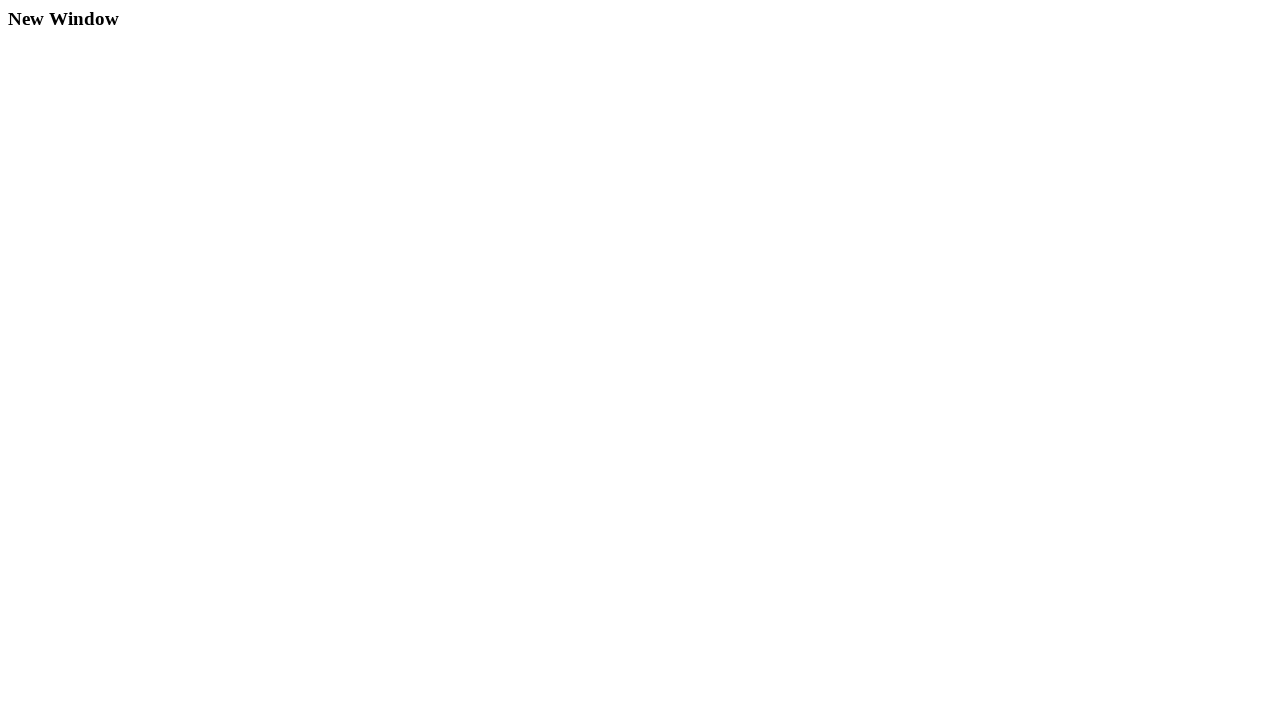

Switched focus to the original window
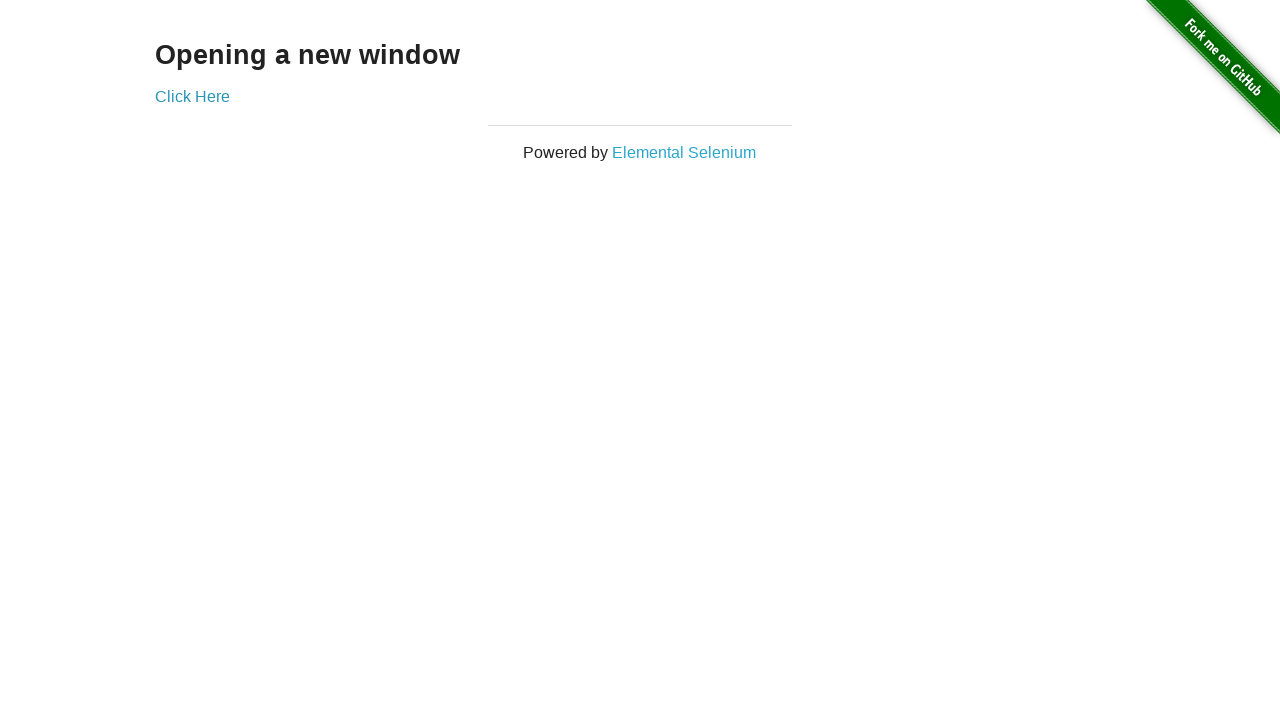

Verified original window title is not 'New Window'
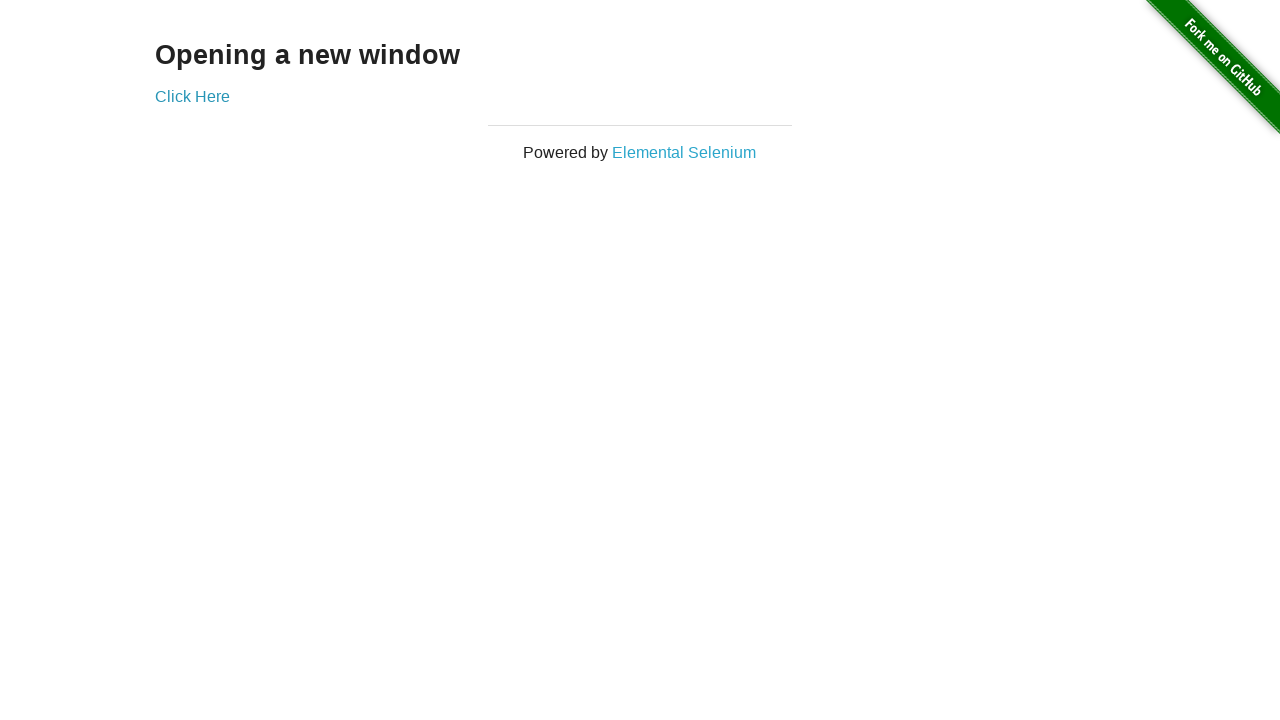

Switched focus to the new window
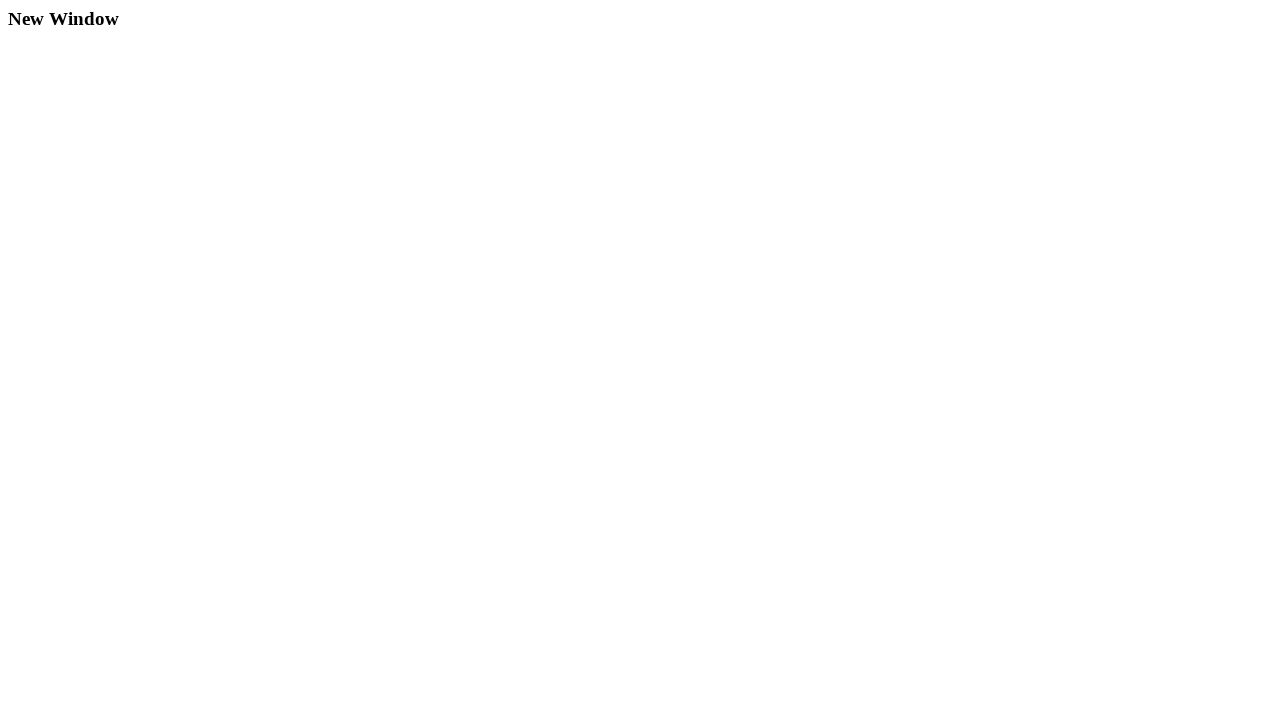

Verified new window title is 'New Window'
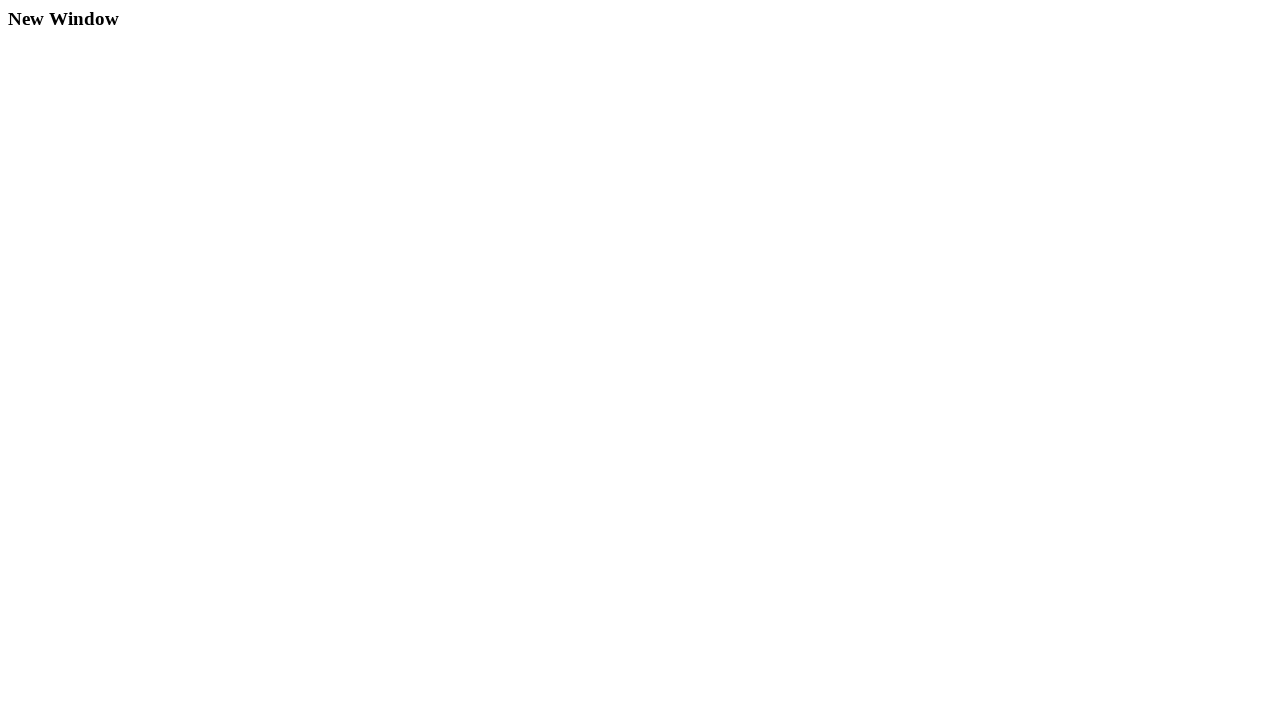

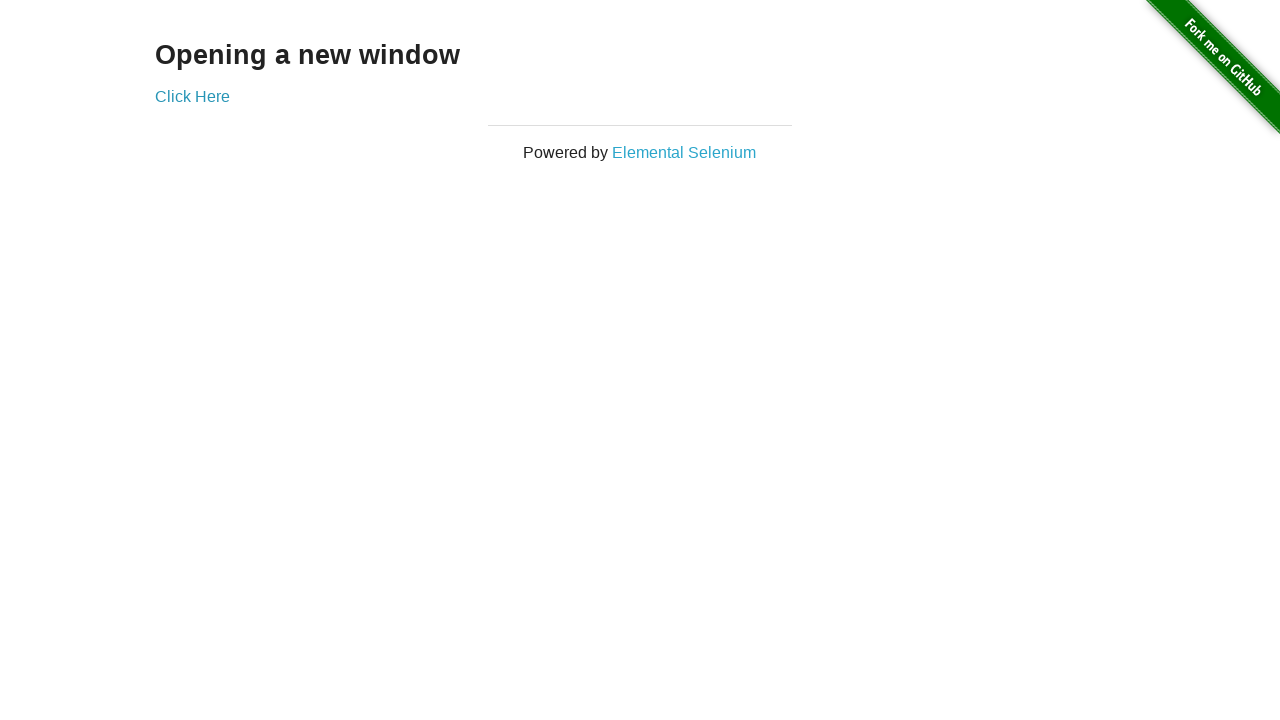